Tests radio button selection functionality by clicking different radio buttons using various selector strategies (XPath, CSS) and iterating through radio button elements

Starting URL: https://rahulshettyacademy.com/AutomationPractice/

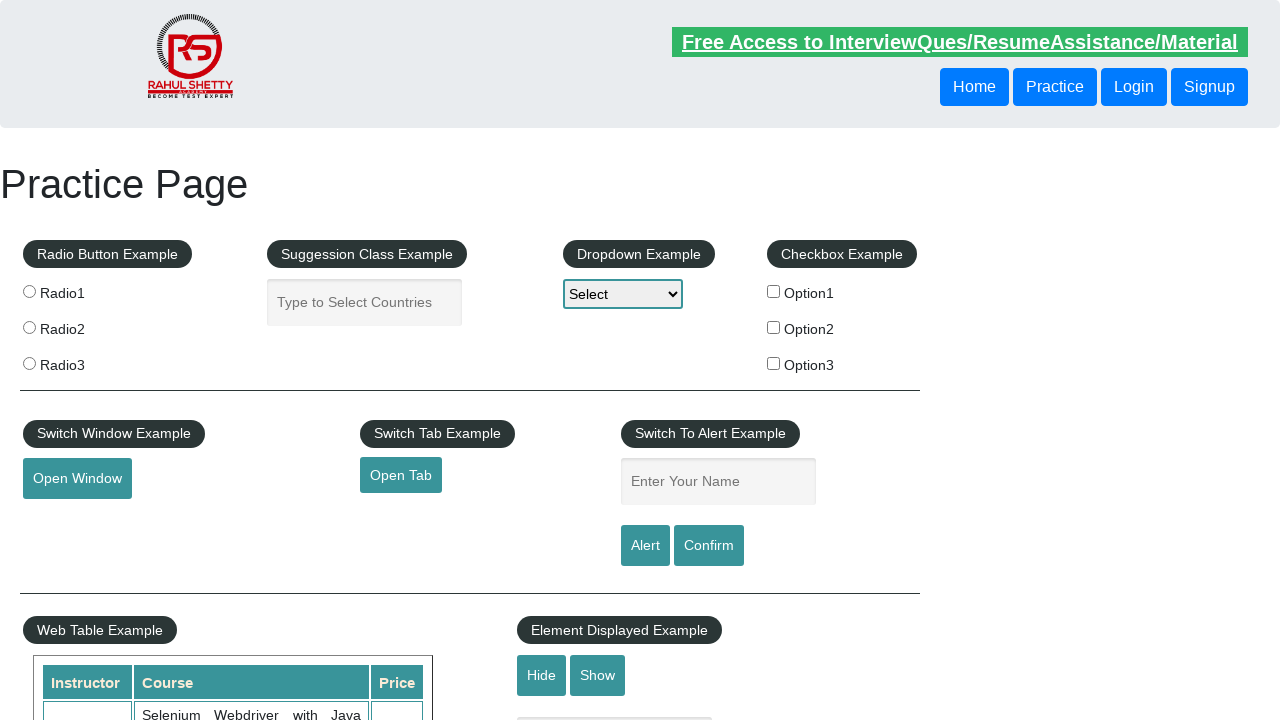

Clicked first radio button using value selector at (29, 291) on input[value='radio1']
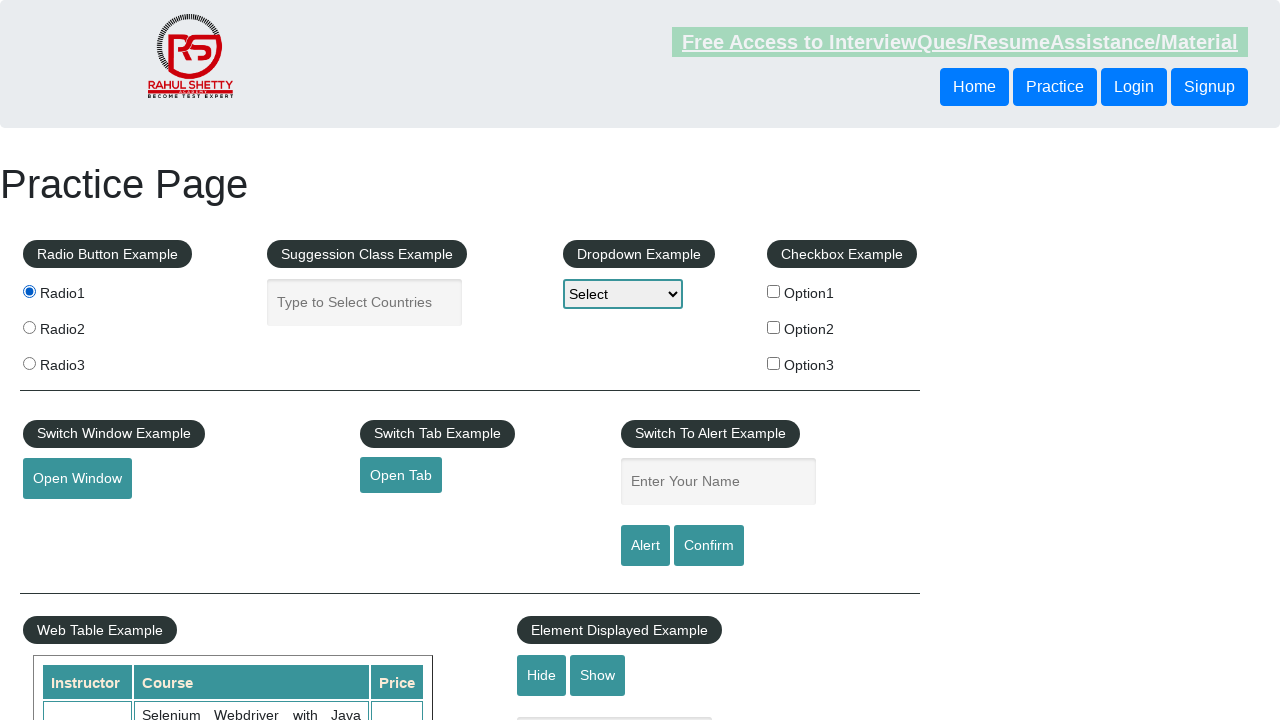

Clicked second radio button using CSS selector at (29, 327) on input[value='radio2']
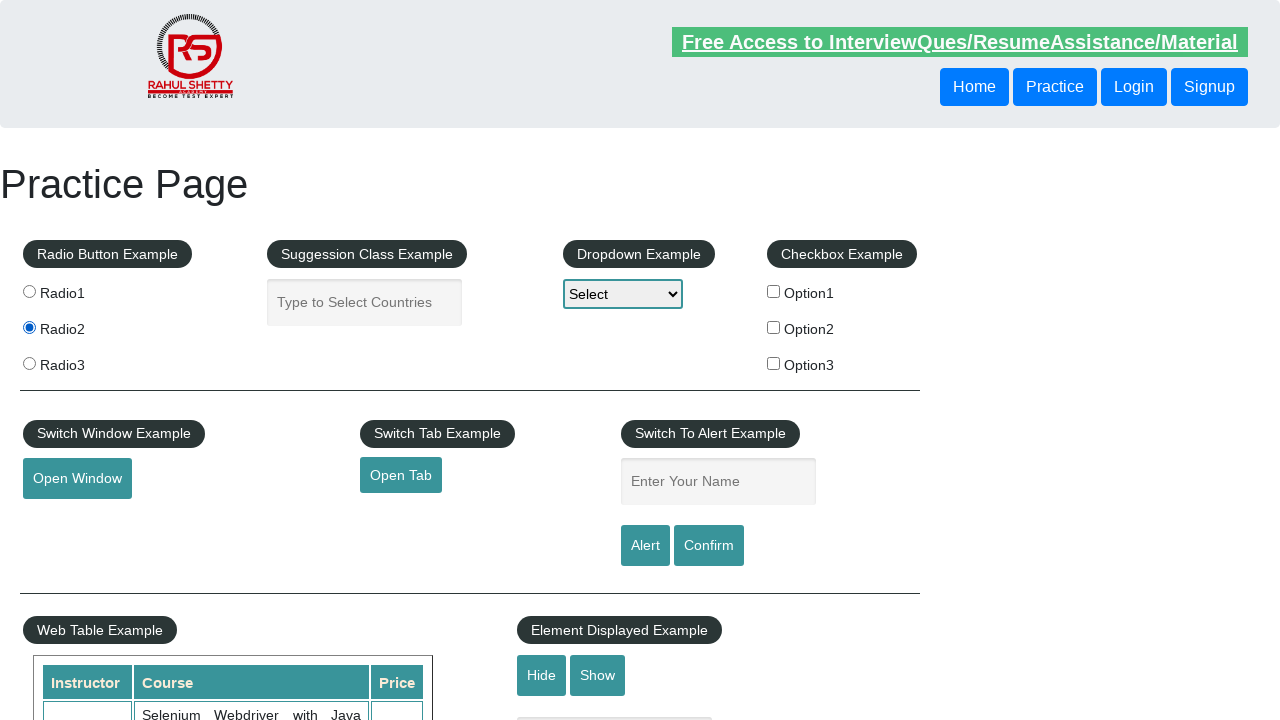

Located all radio buttons by name 'radioButton'
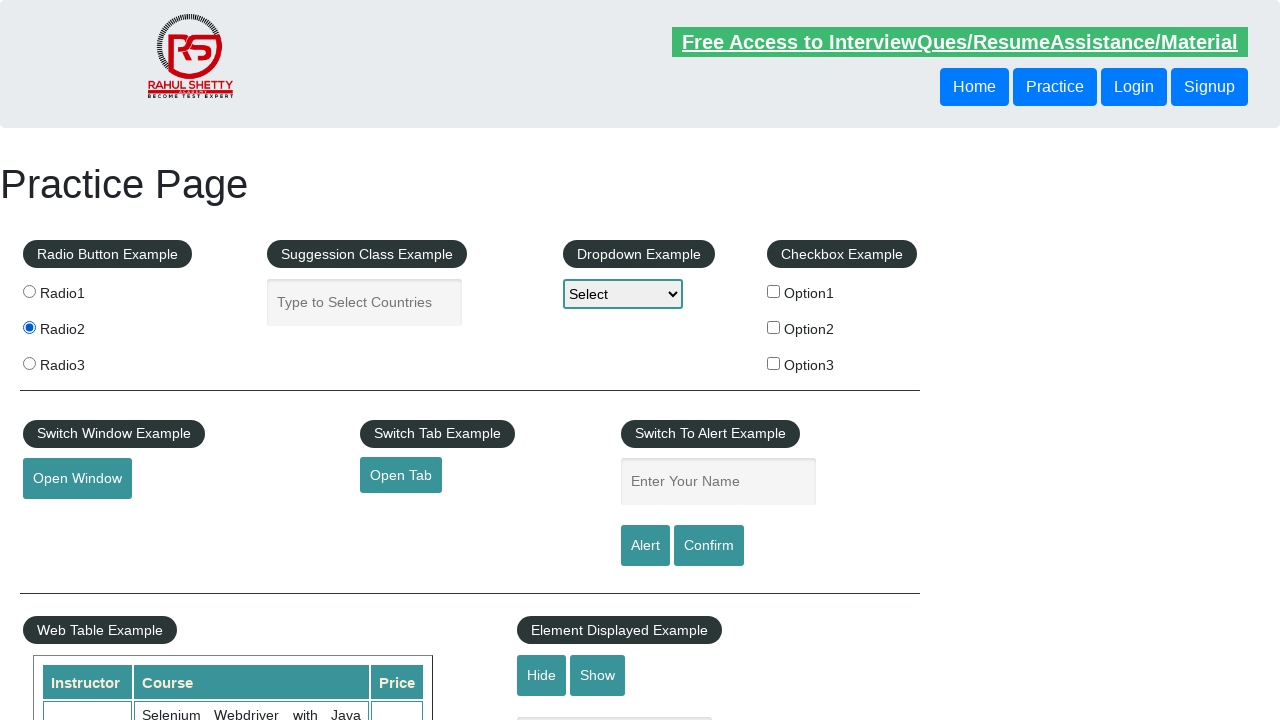

Clicked third radio button (index 2) from radio button group at (29, 363) on input[name='radioButton'] >> nth=2
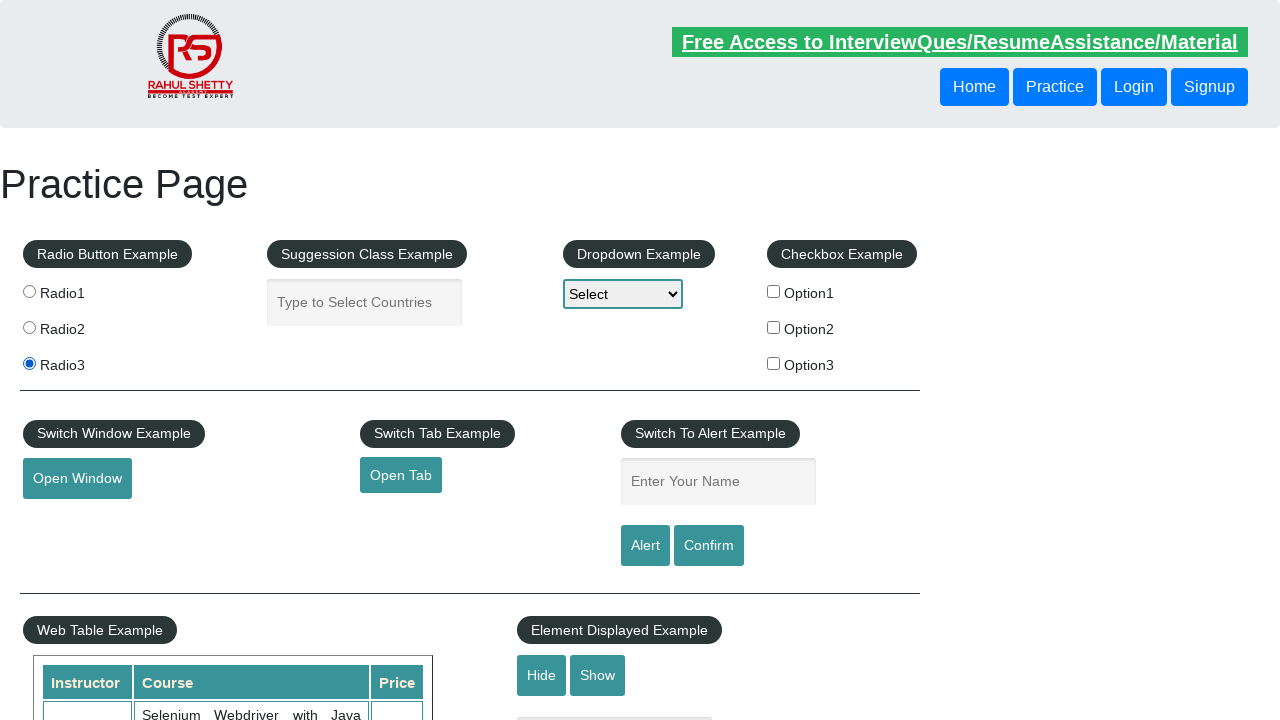

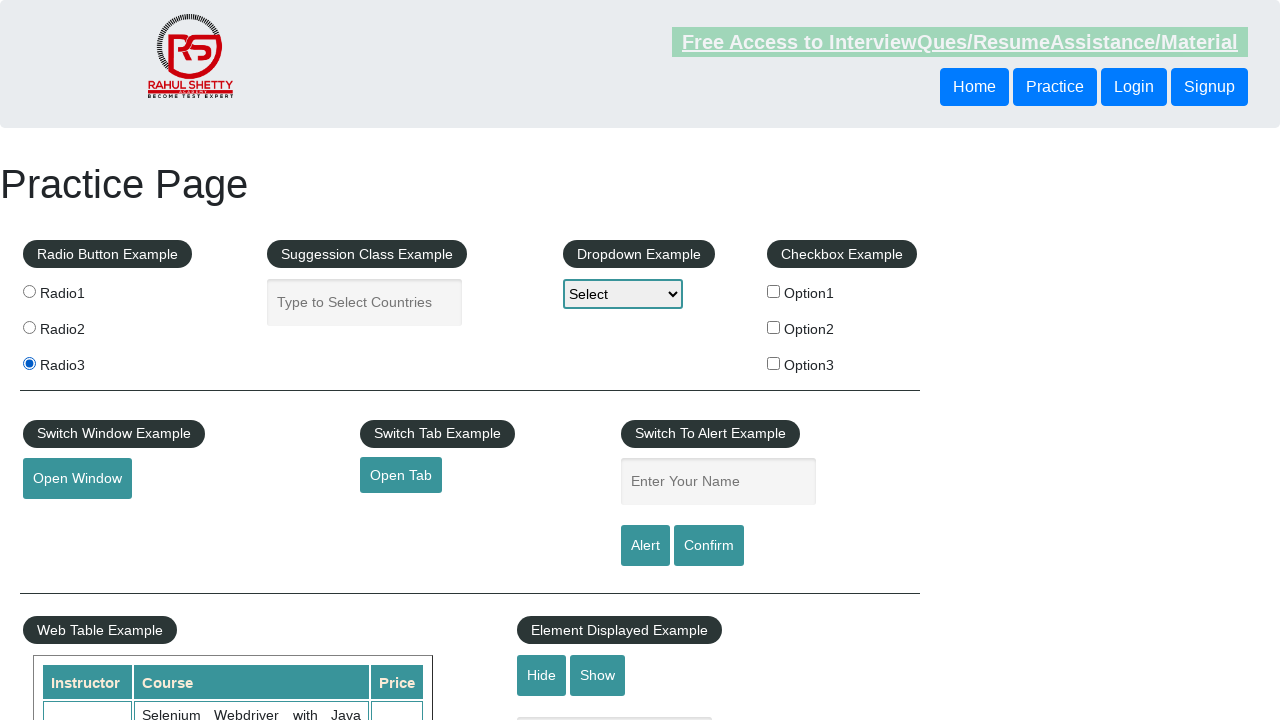